Tests interaction with shadow DOM elements by accessing nested shadow roots and verifying text content

Starting URL: https://automationfc.github.io/shadow-dom

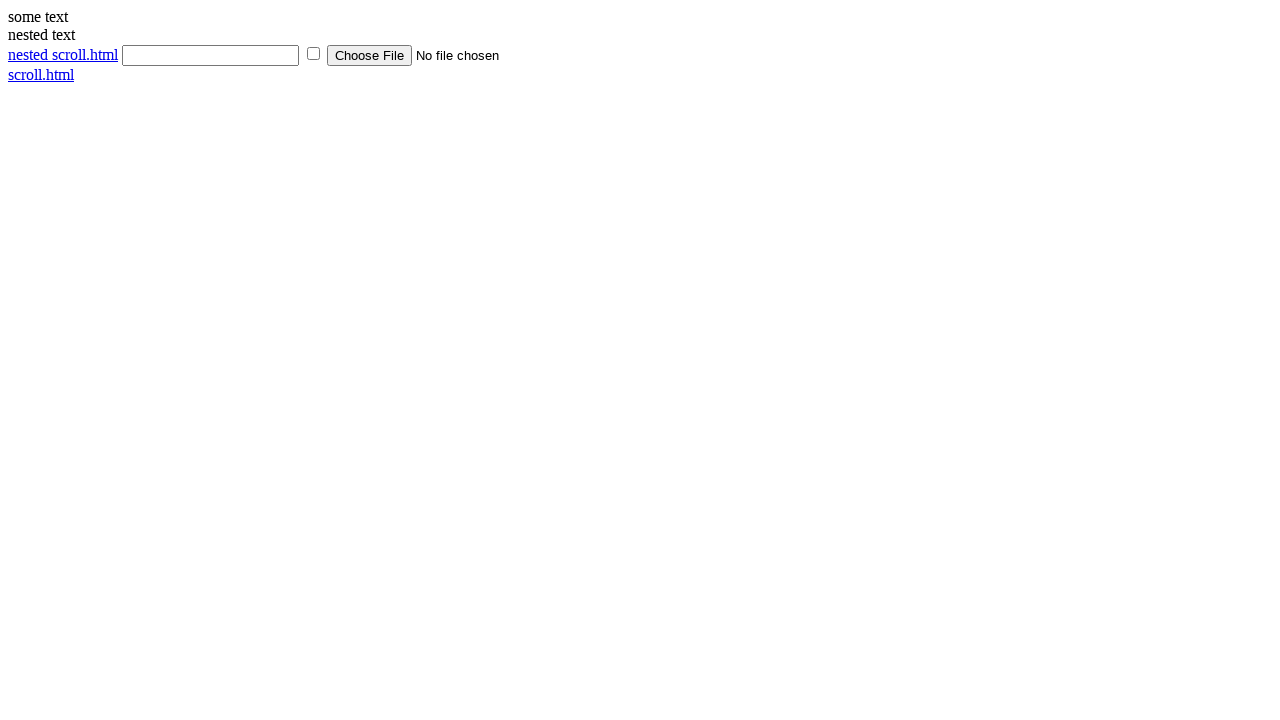

Navigated to shadow DOM test page
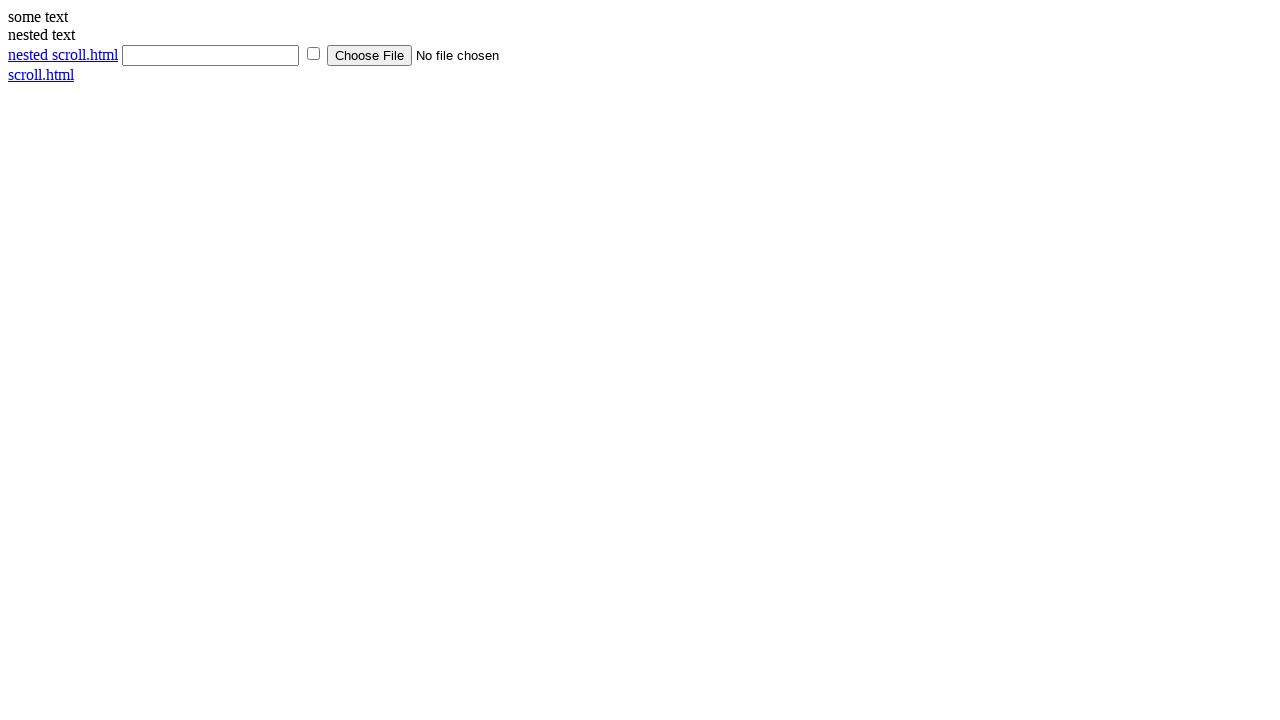

Located shadow host element
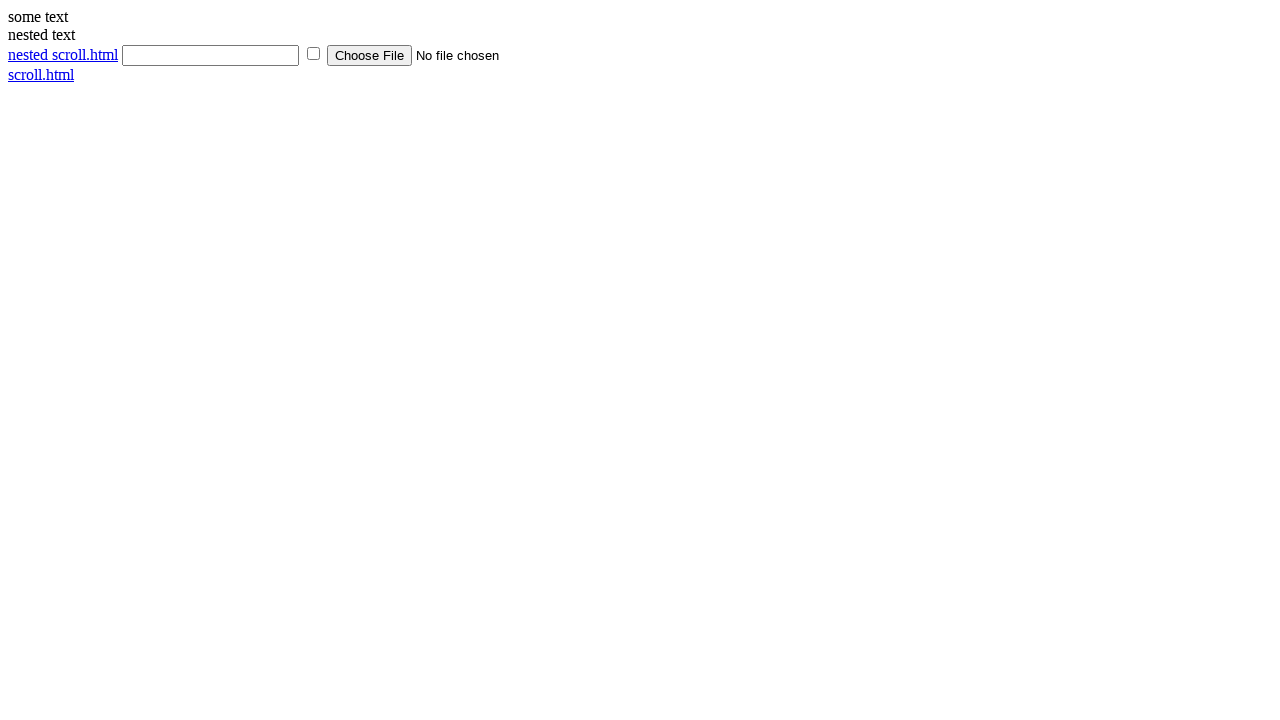

Retrieved text content from shadow DOM element
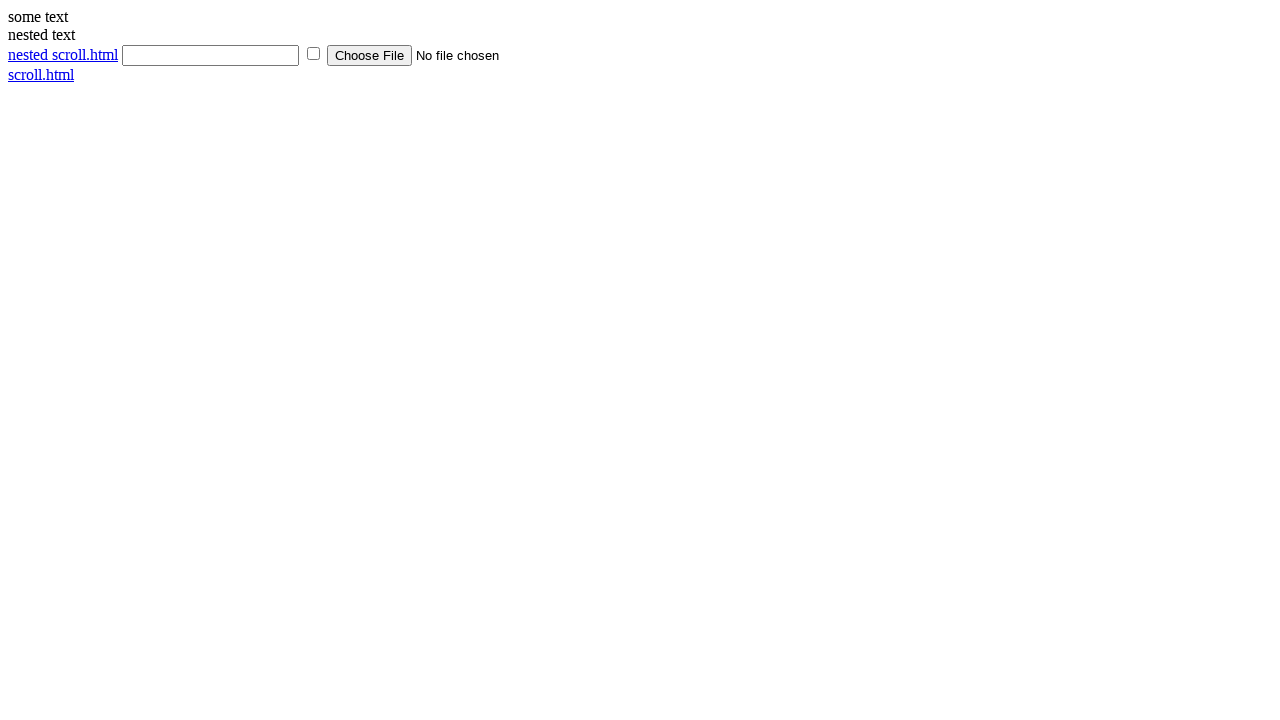

Verified shadow DOM text content equals 'some text'
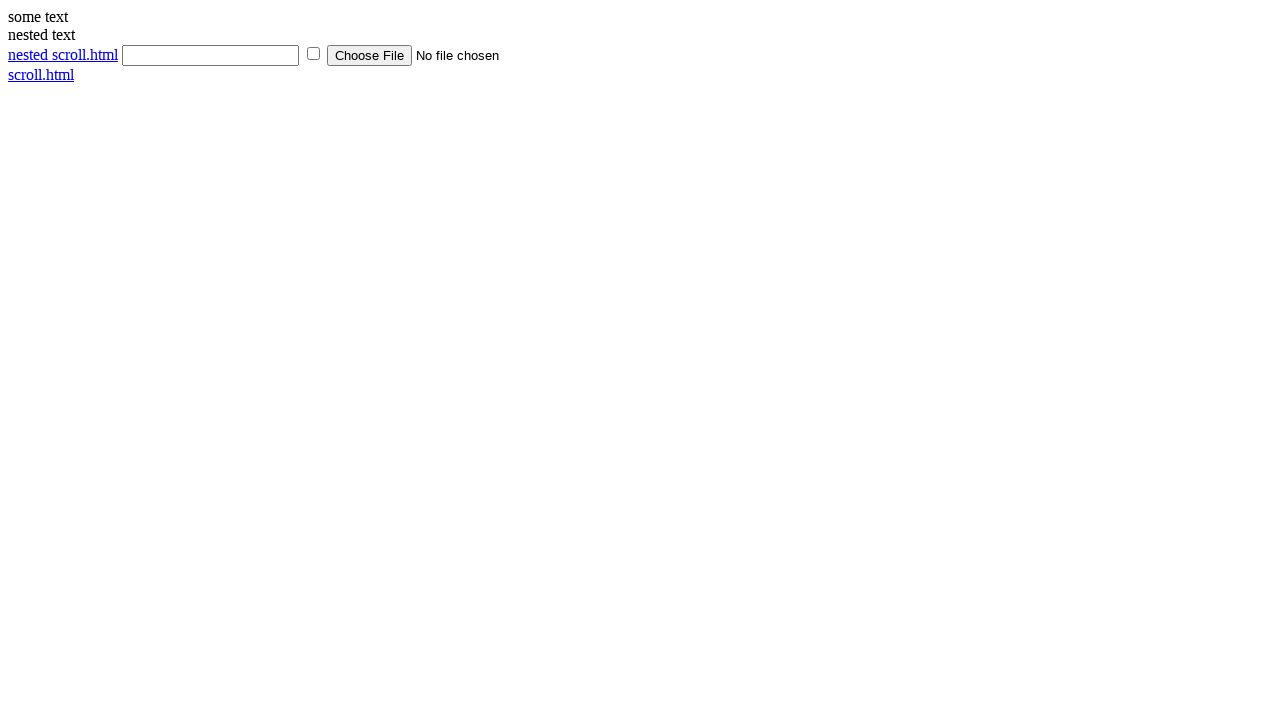

Counted input elements in shadow DOM
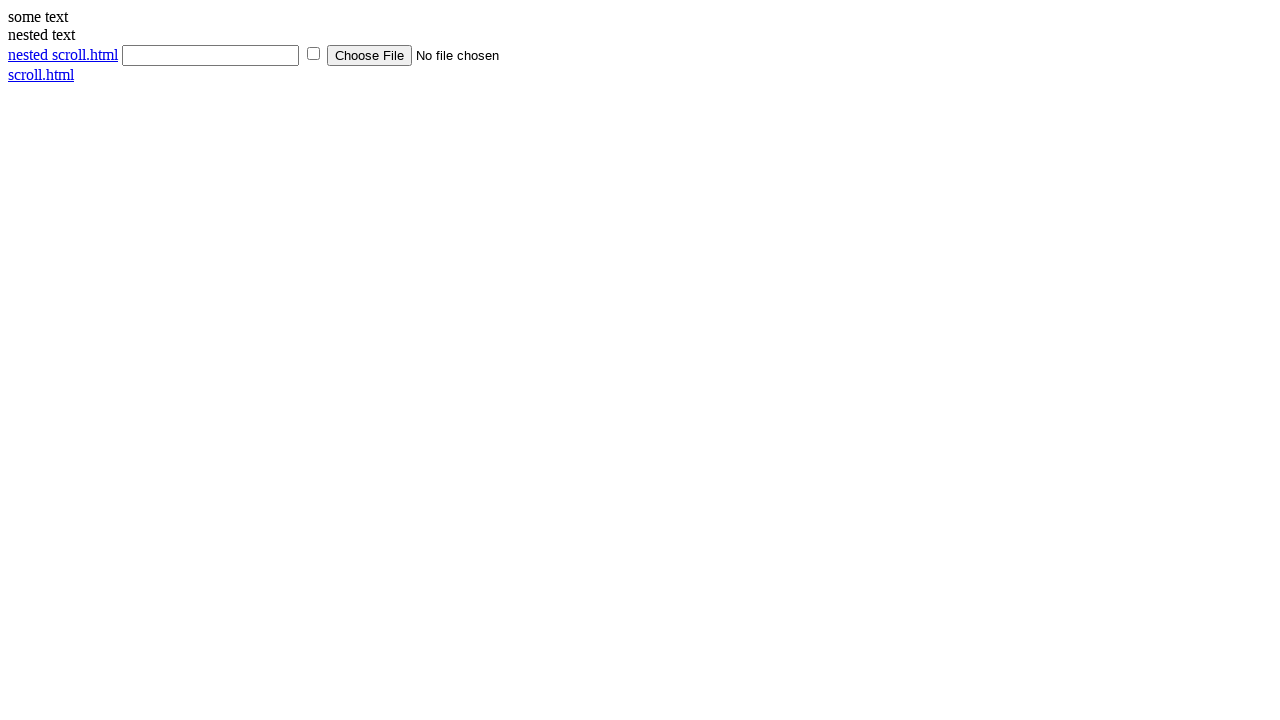

Printed input element count: 3
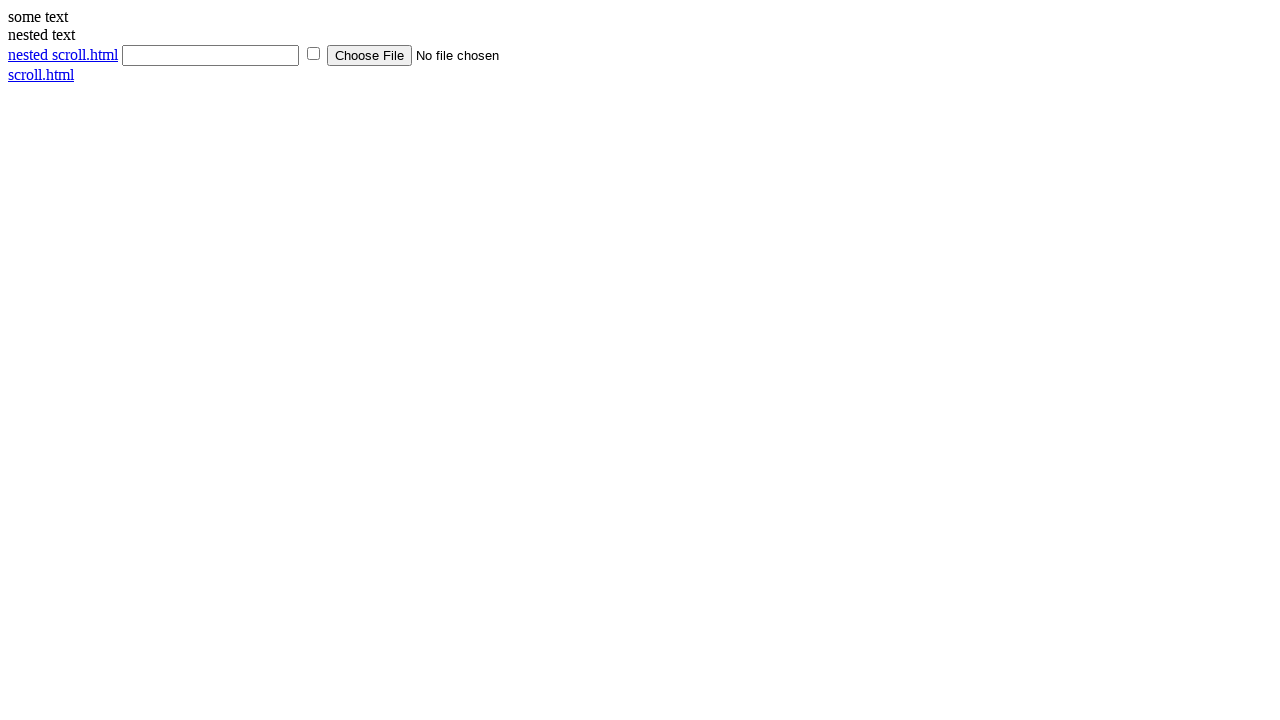

Retrieved text content from nested shadow DOM element
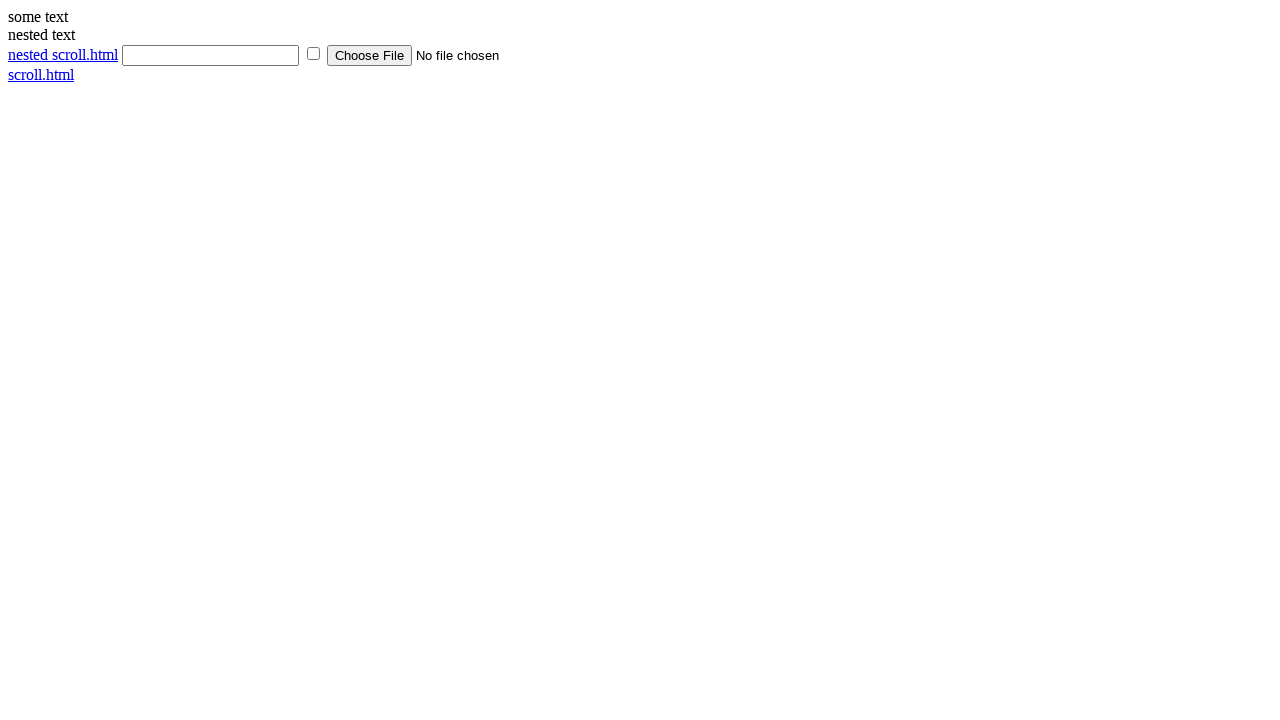

Verified nested shadow DOM text content equals 'nested text'
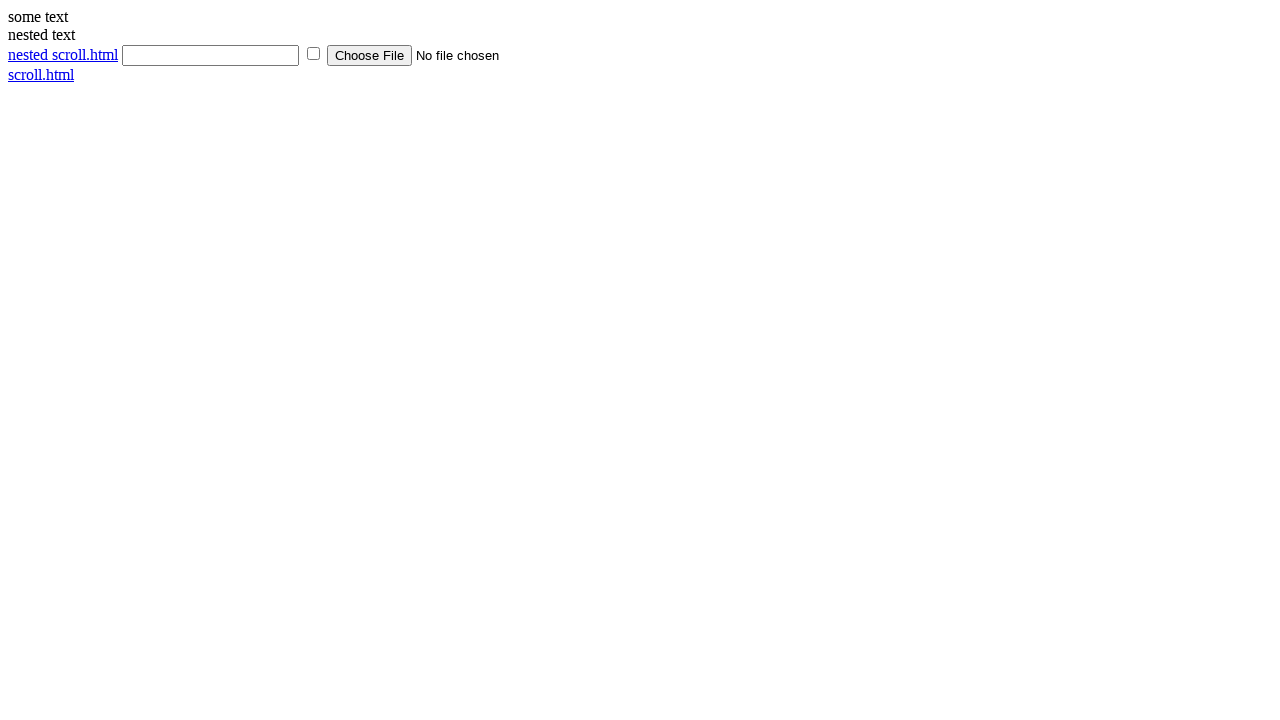

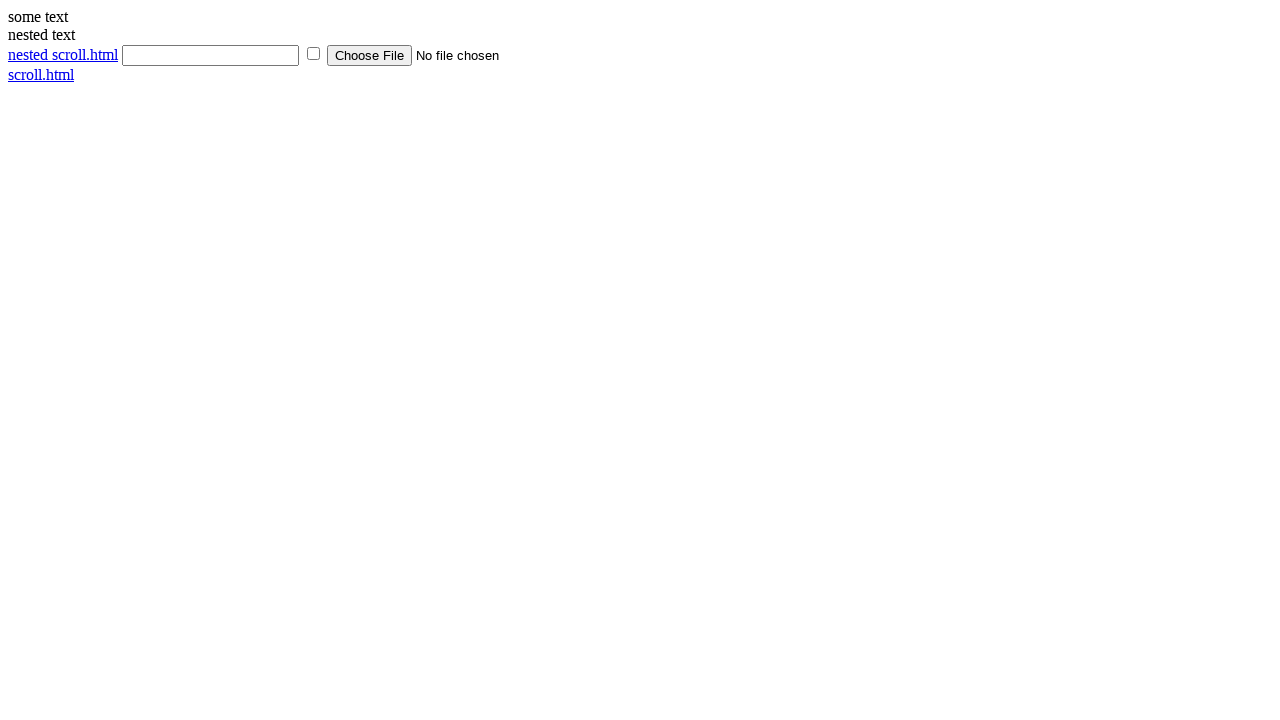